Tests keyboard key press functionality by sending a space key to an element and verifying the result text displays the correct key pressed

Starting URL: http://the-internet.herokuapp.com/key_presses

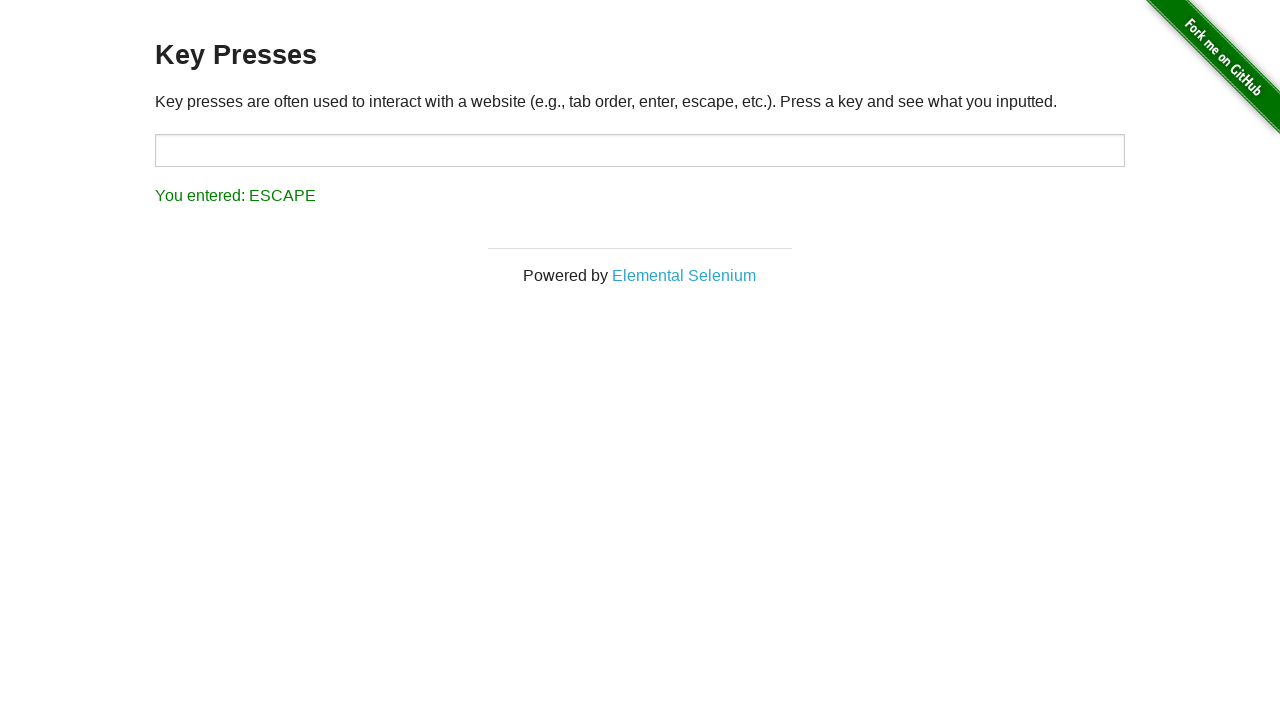

Pressed Space key on target element on #target
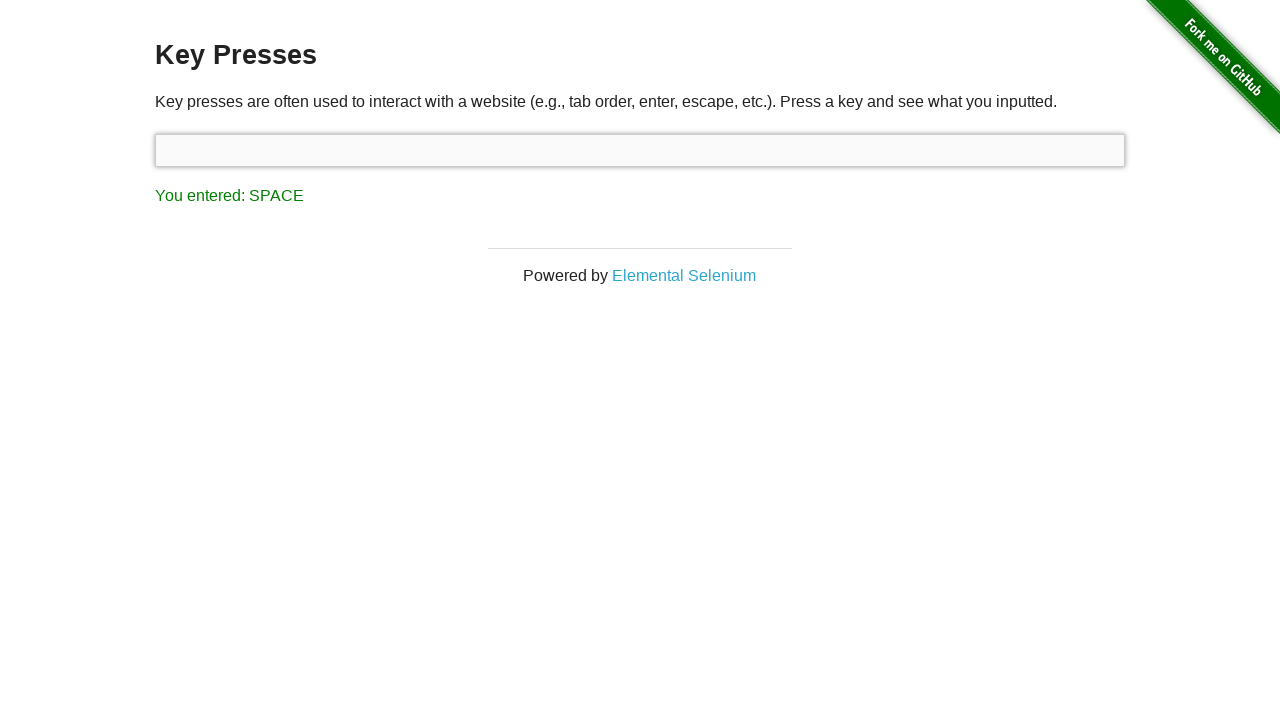

Result element appeared after Space key press
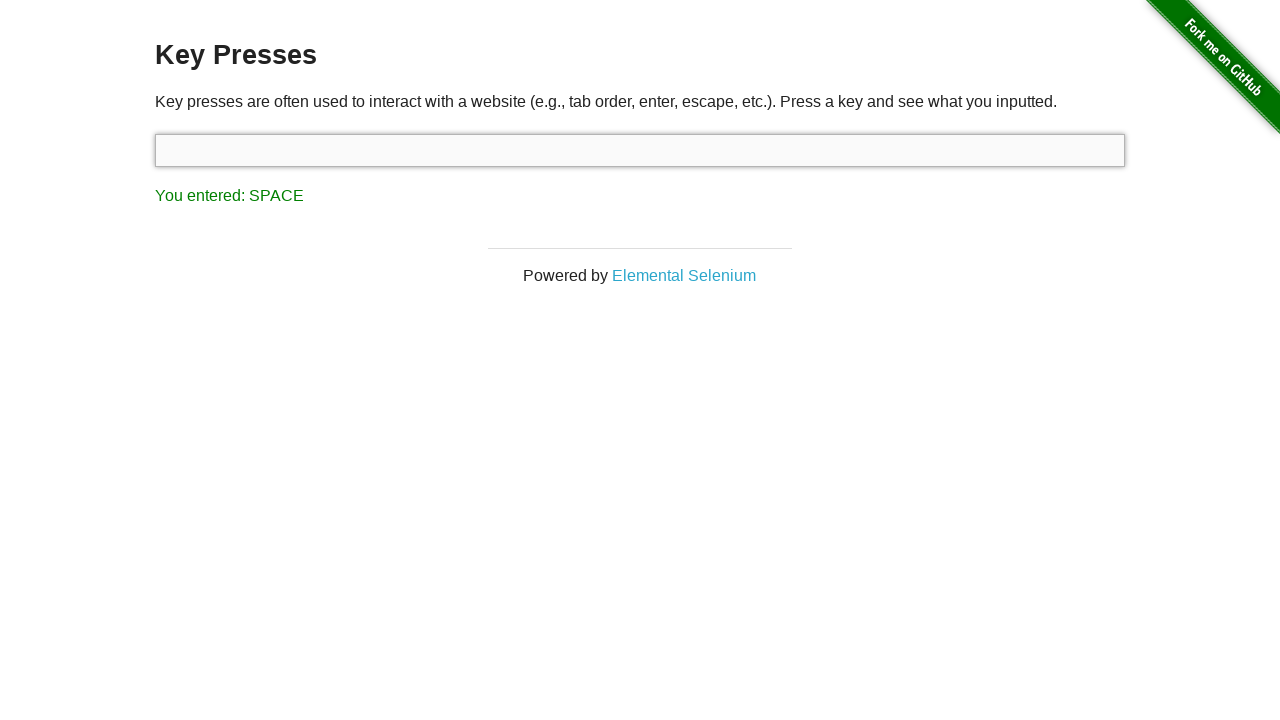

Retrieved result text content
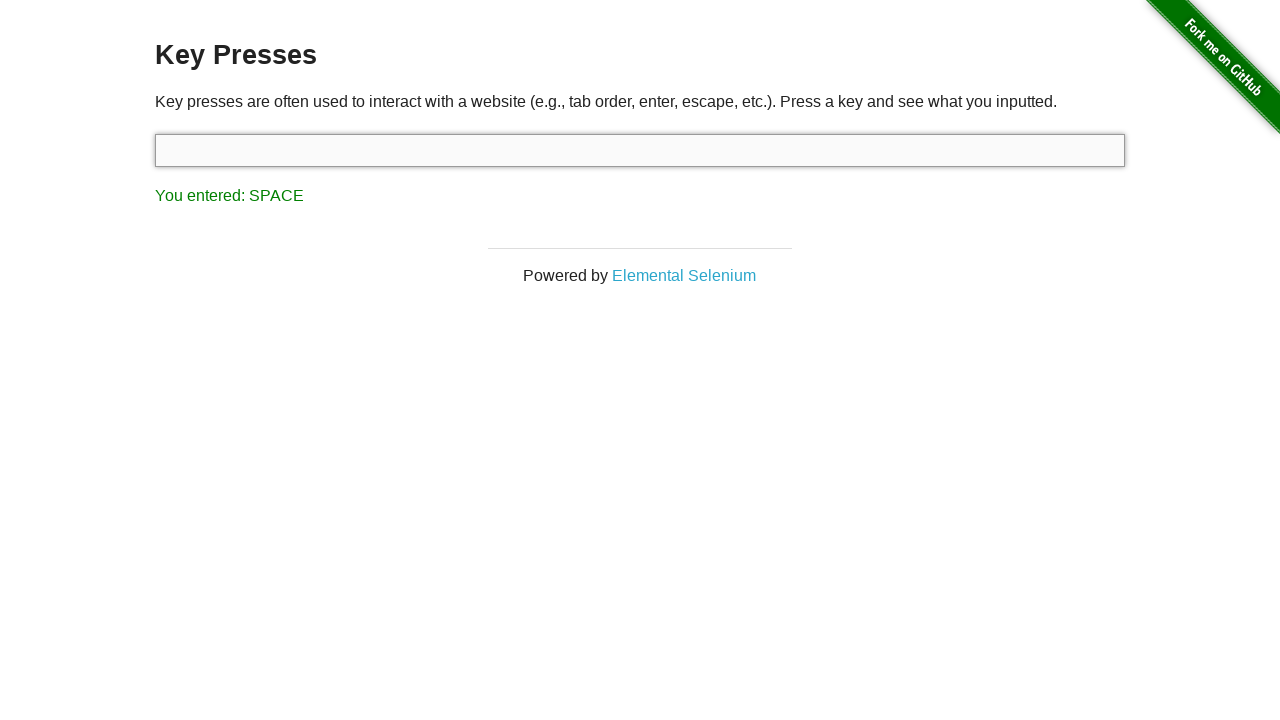

Verified result text displays 'You entered: SPACE'
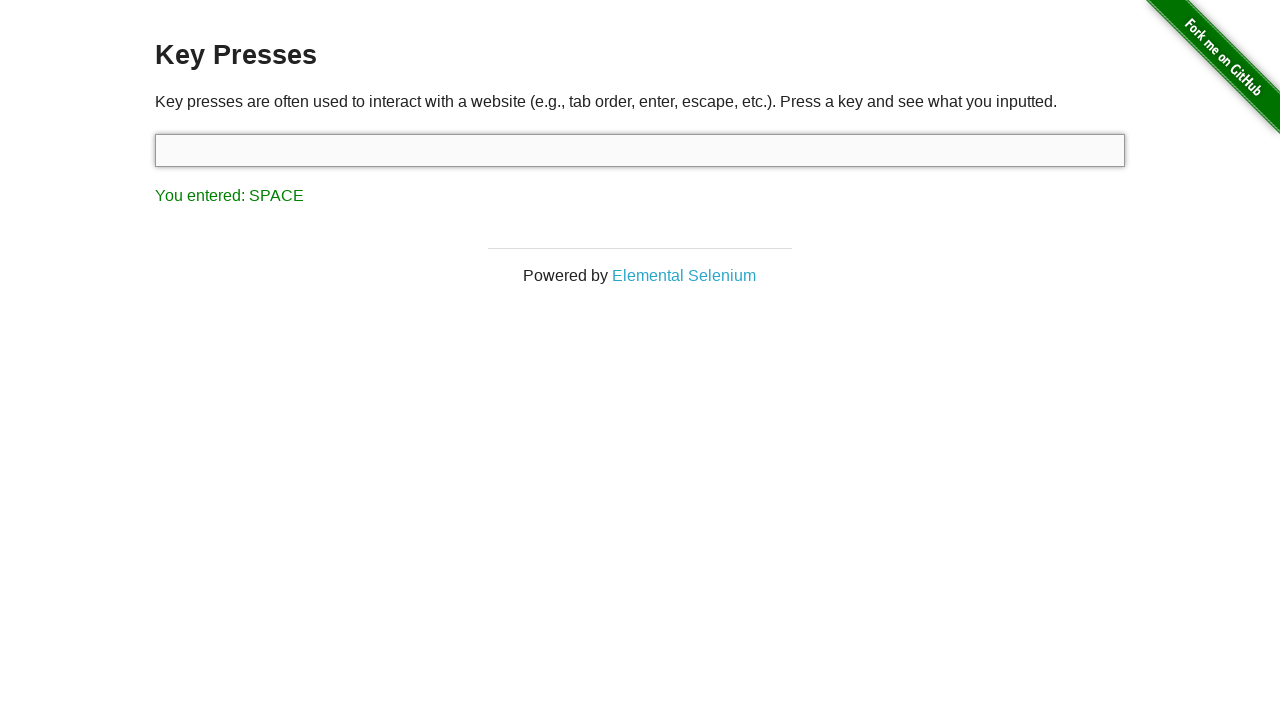

Pressed Tab key using keyboard
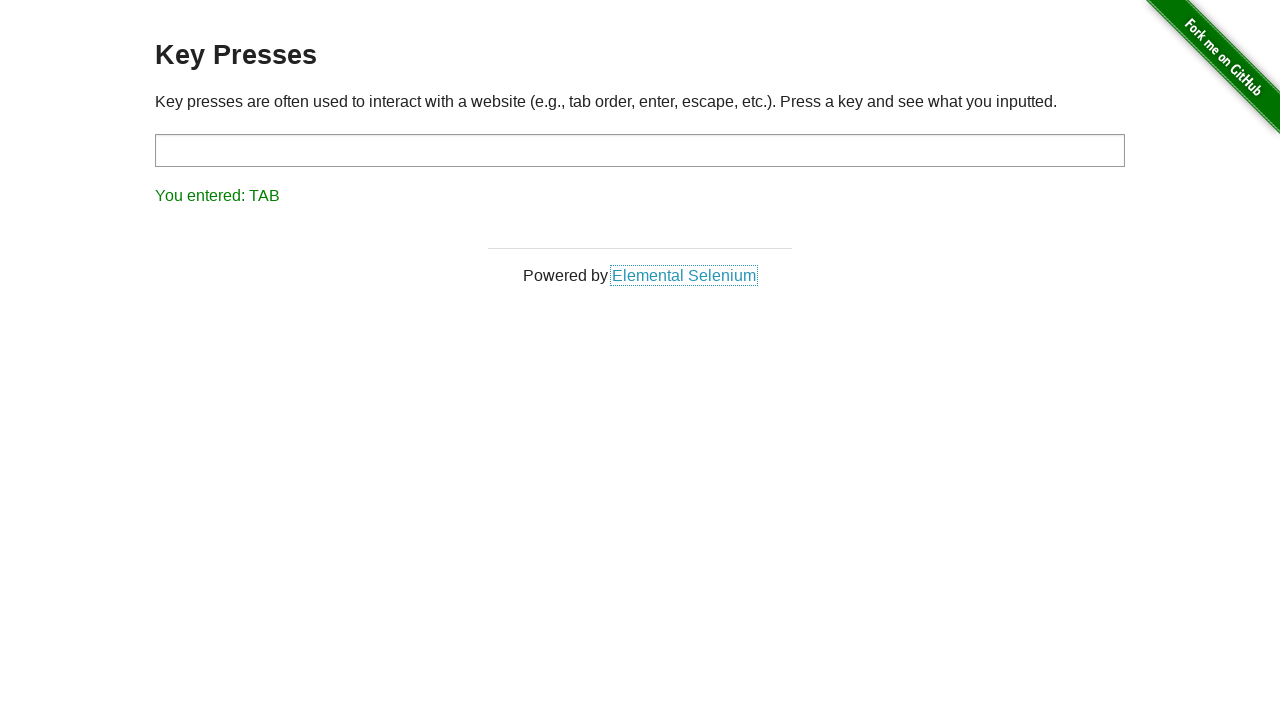

Retrieved updated result text content after Tab key press
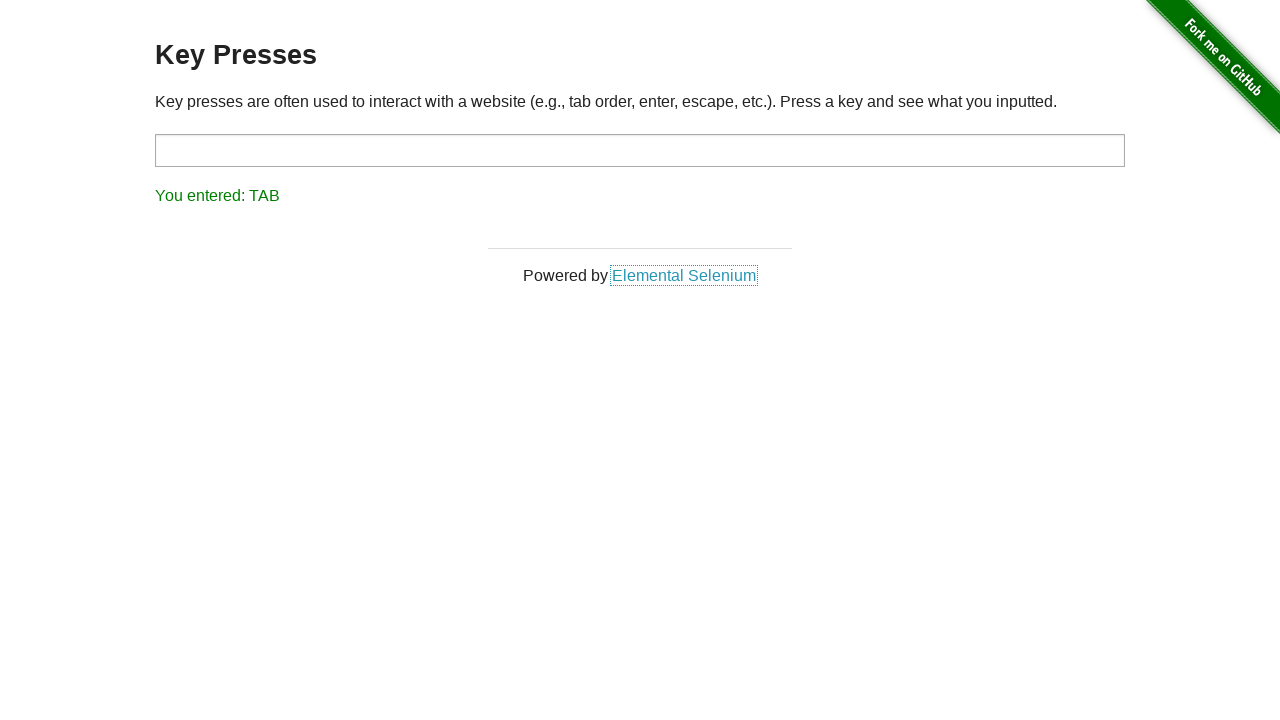

Verified result text displays 'You entered: TAB'
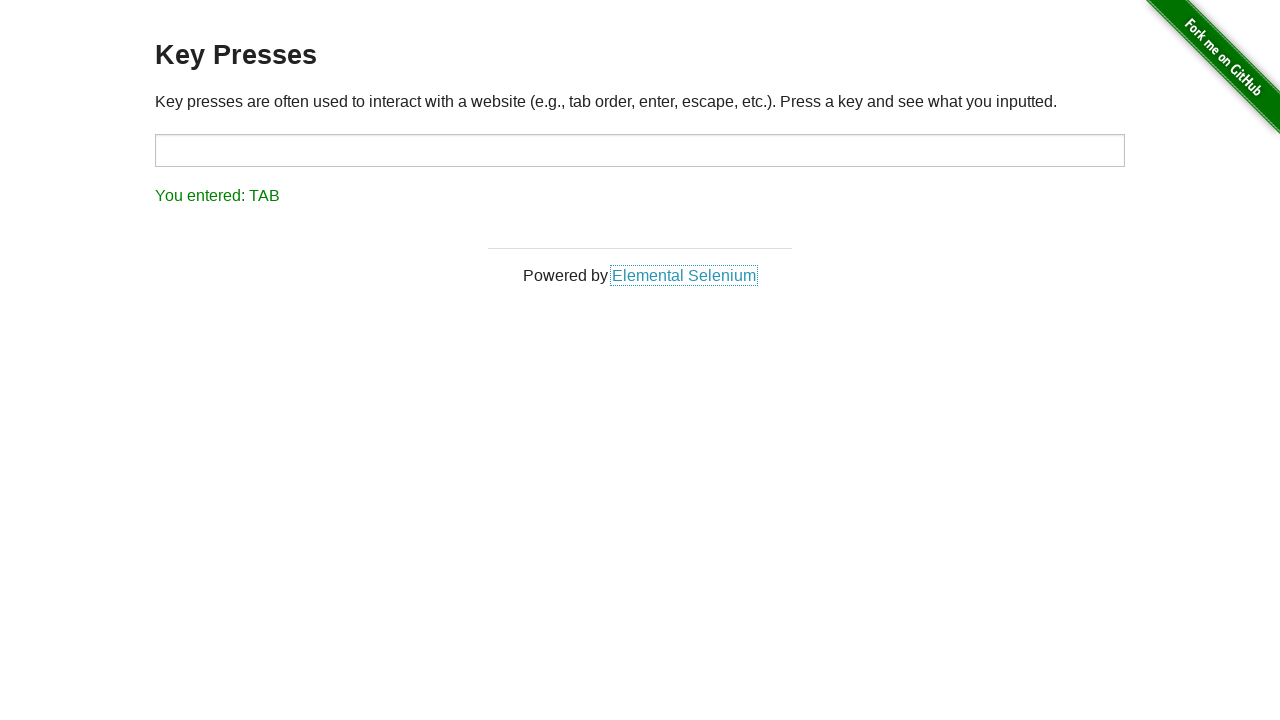

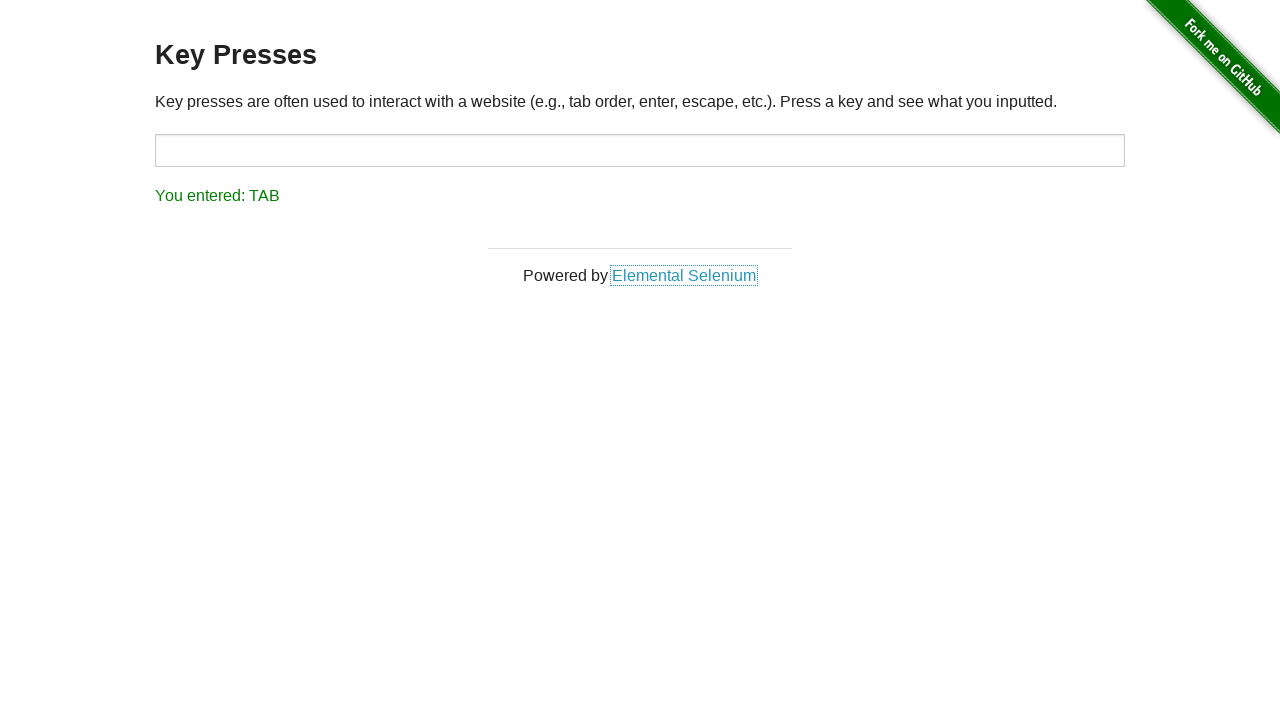